Tests a web form by filling a text input field with "Selenium", submitting the form, and verifying that a success message "Received!" is displayed.

Starting URL: https://www.selenium.dev/selenium/web/web-form.html

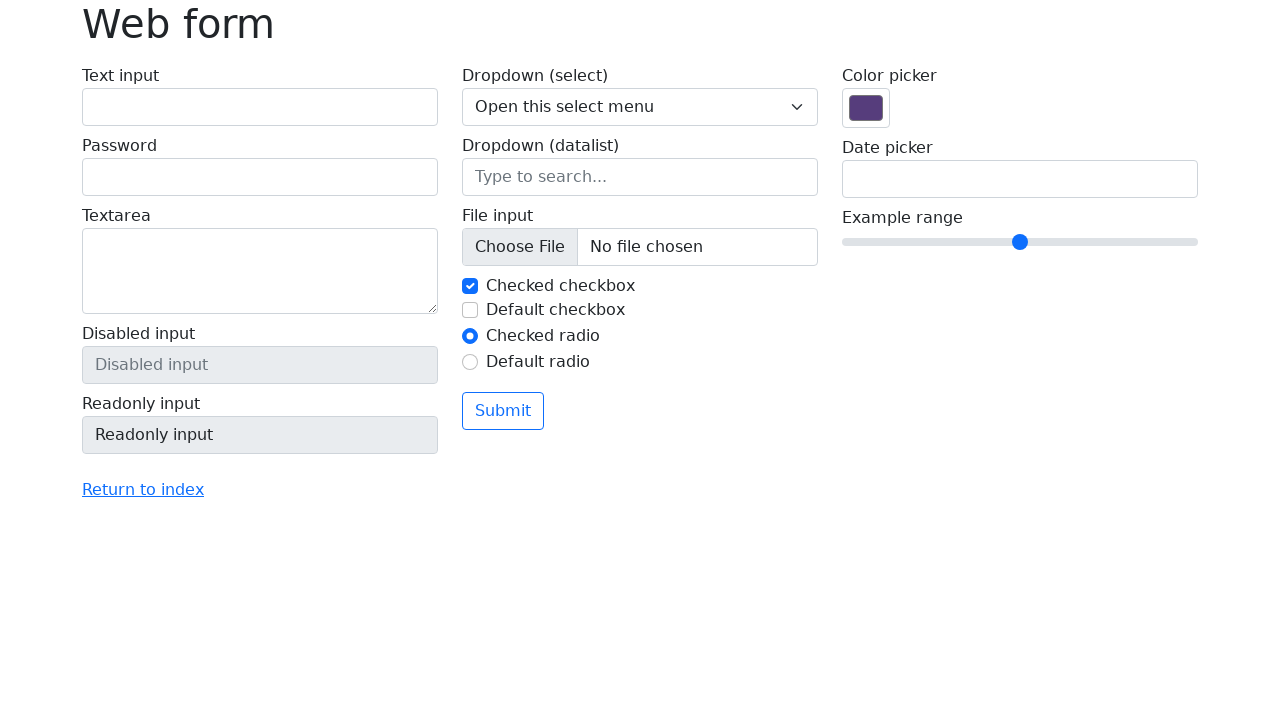

Verified page title is 'Web form'
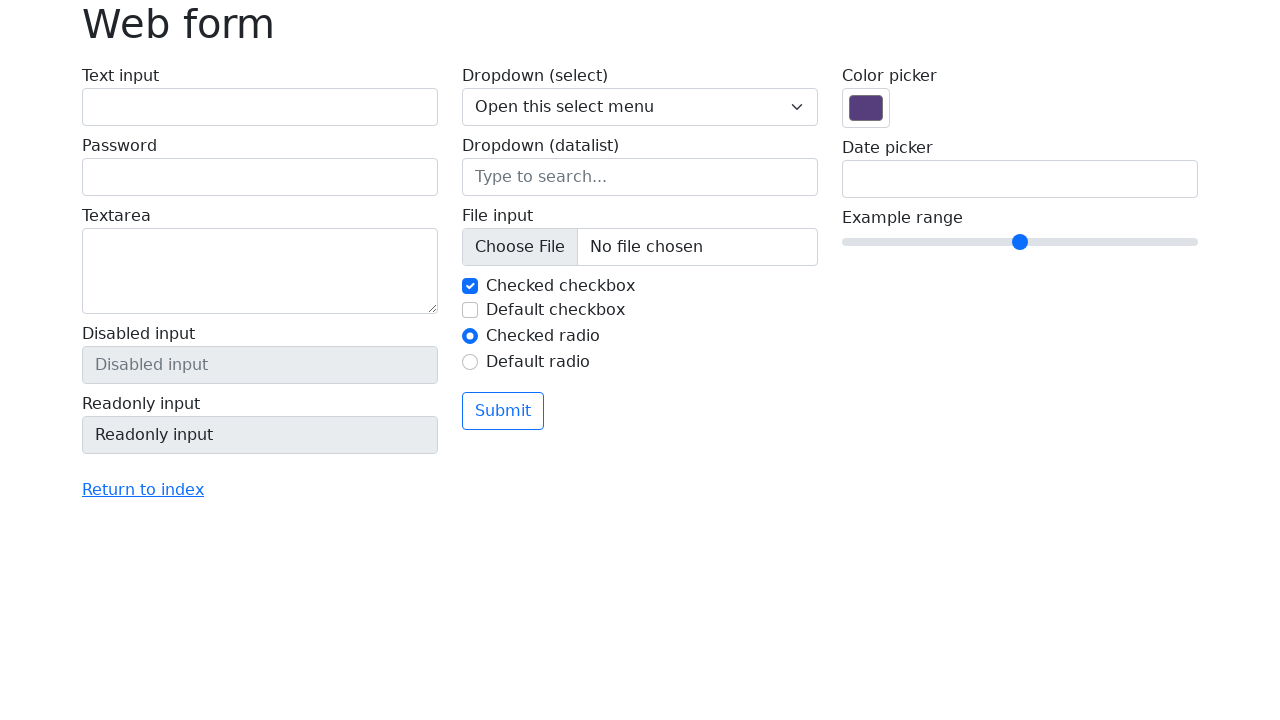

Filled text input field with 'Selenium' on input[name='my-text']
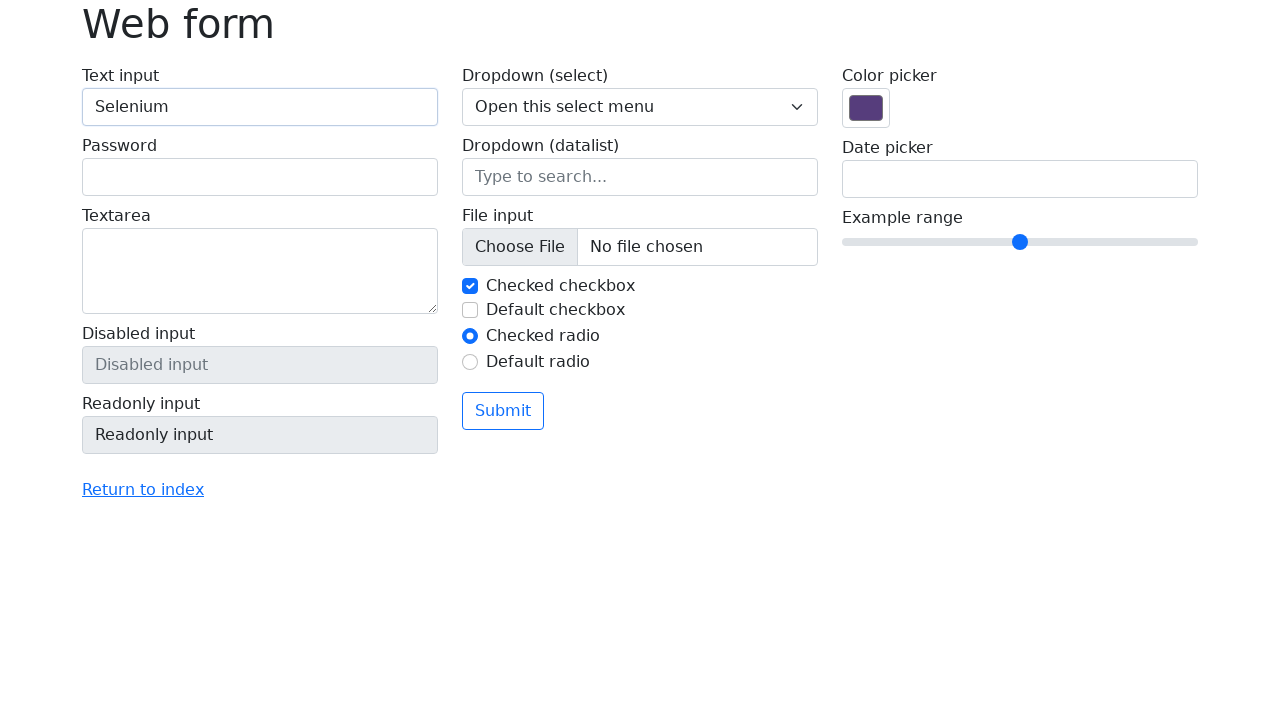

Clicked submit button at (503, 411) on button
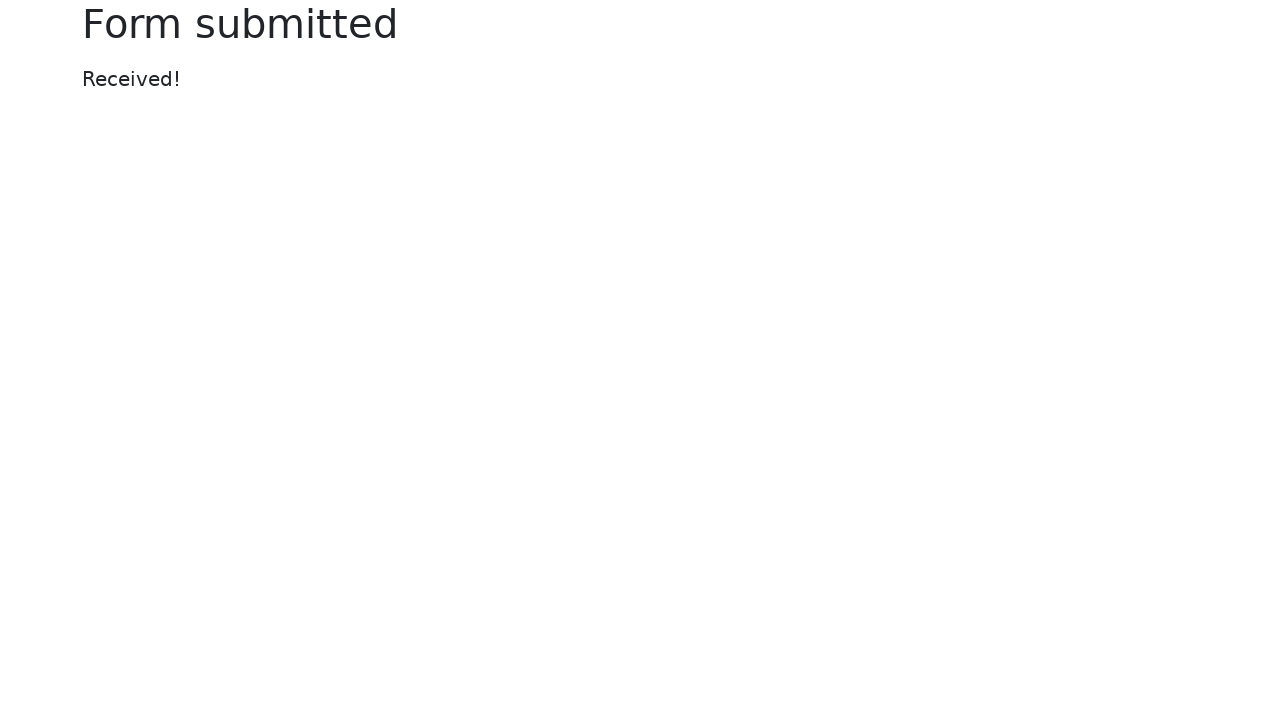

Success message element loaded
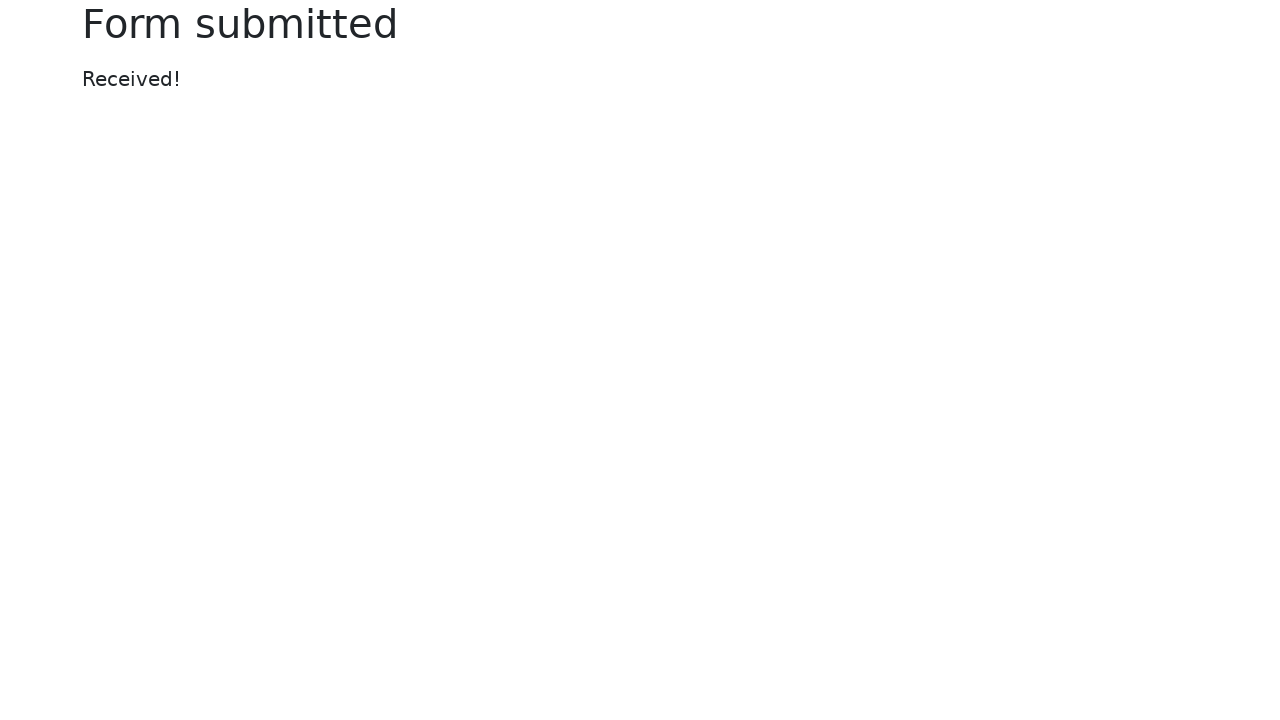

Verified success message displays 'Received!'
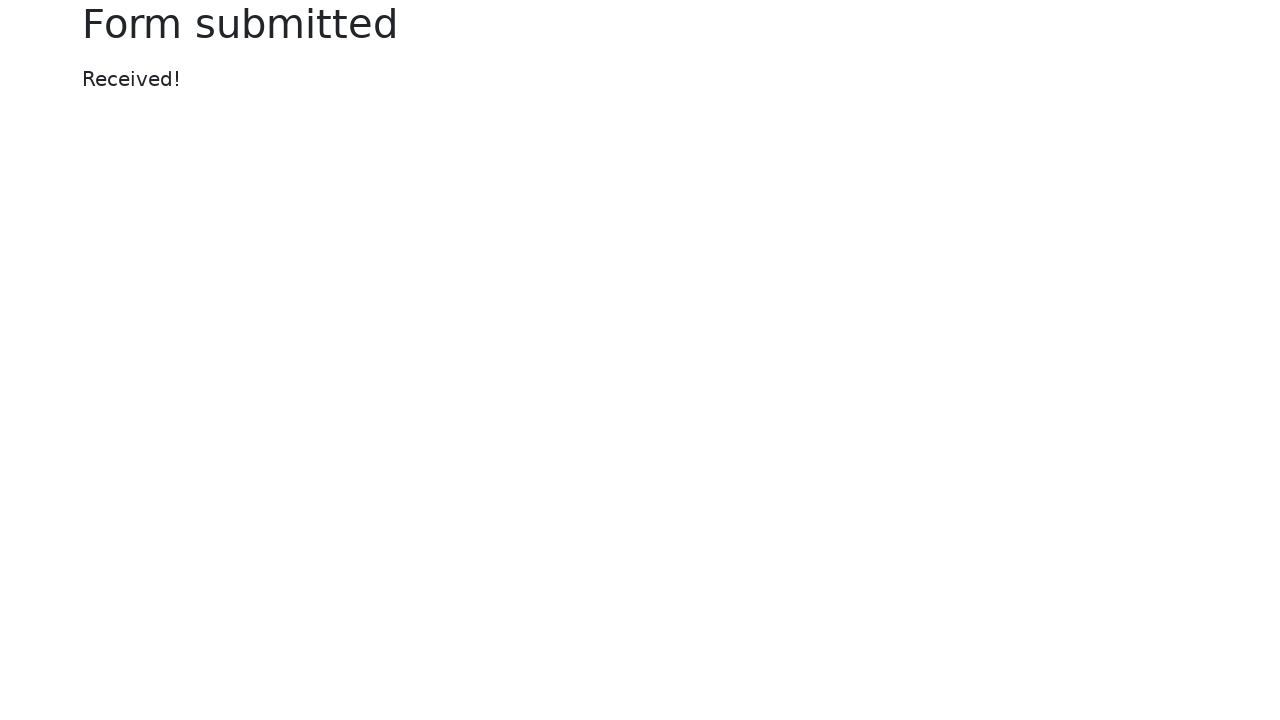

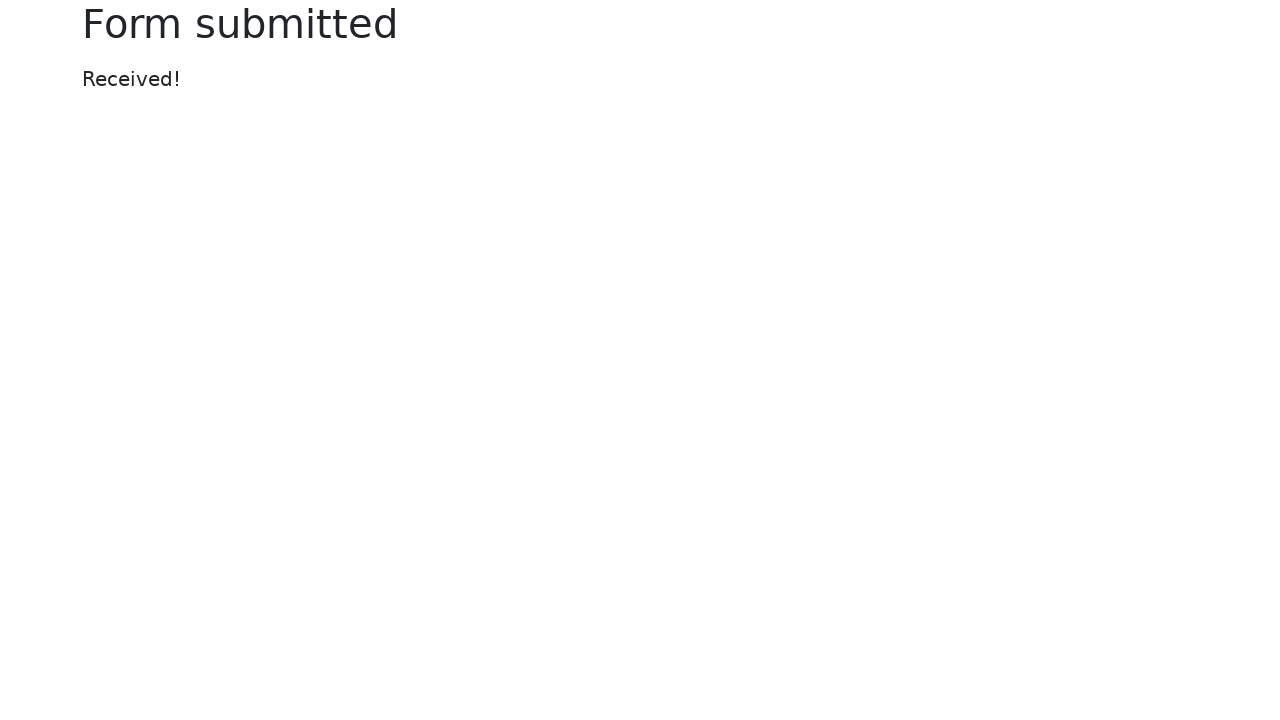